Tests JavaScript alert handling by clicking a button that triggers an alert and then accepting the alert dialog

Starting URL: https://letcode.in/alert

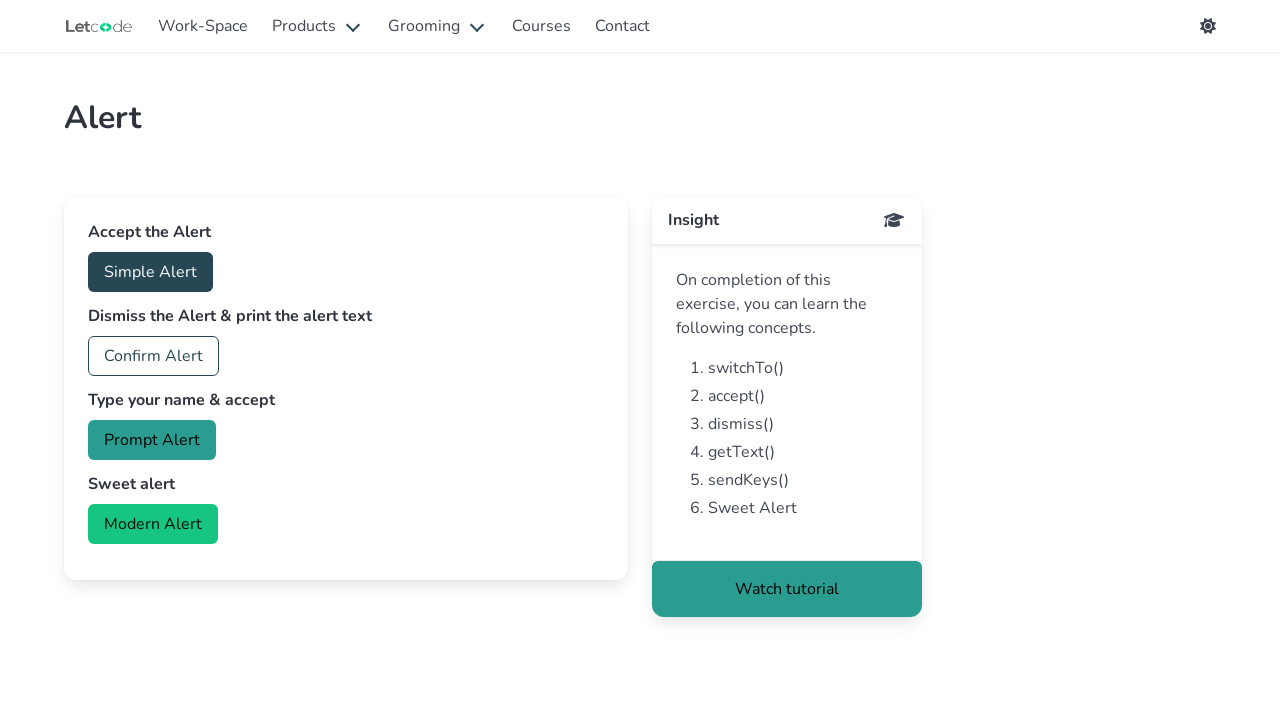

Set up dialog handler to accept alerts
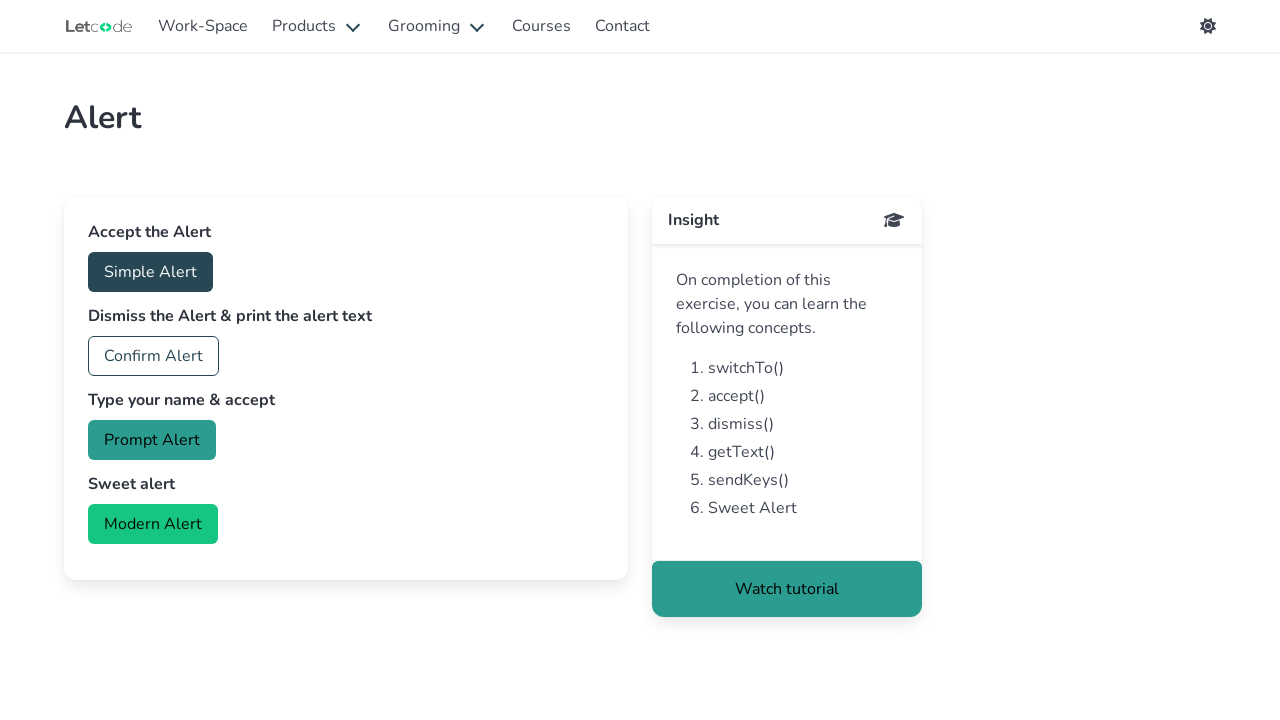

Clicked button that triggers JavaScript alert at (150, 272) on #accept
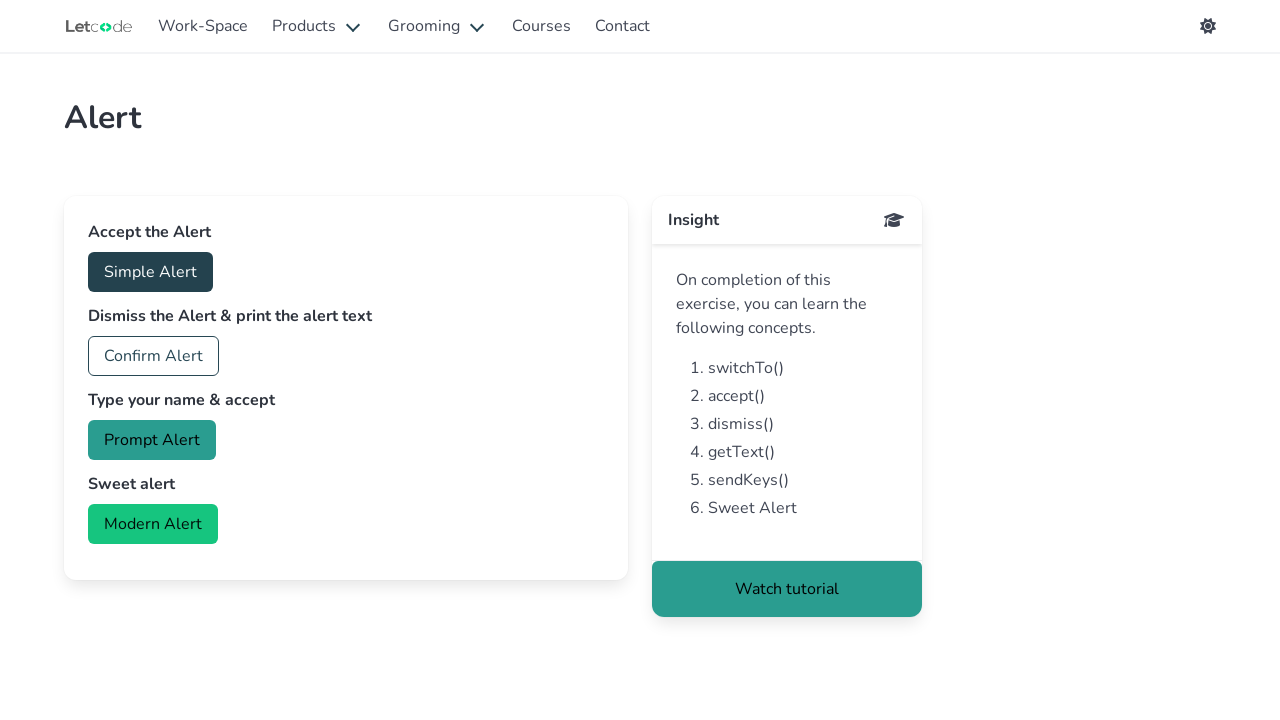

Waited for alert dialog to be accepted and processed
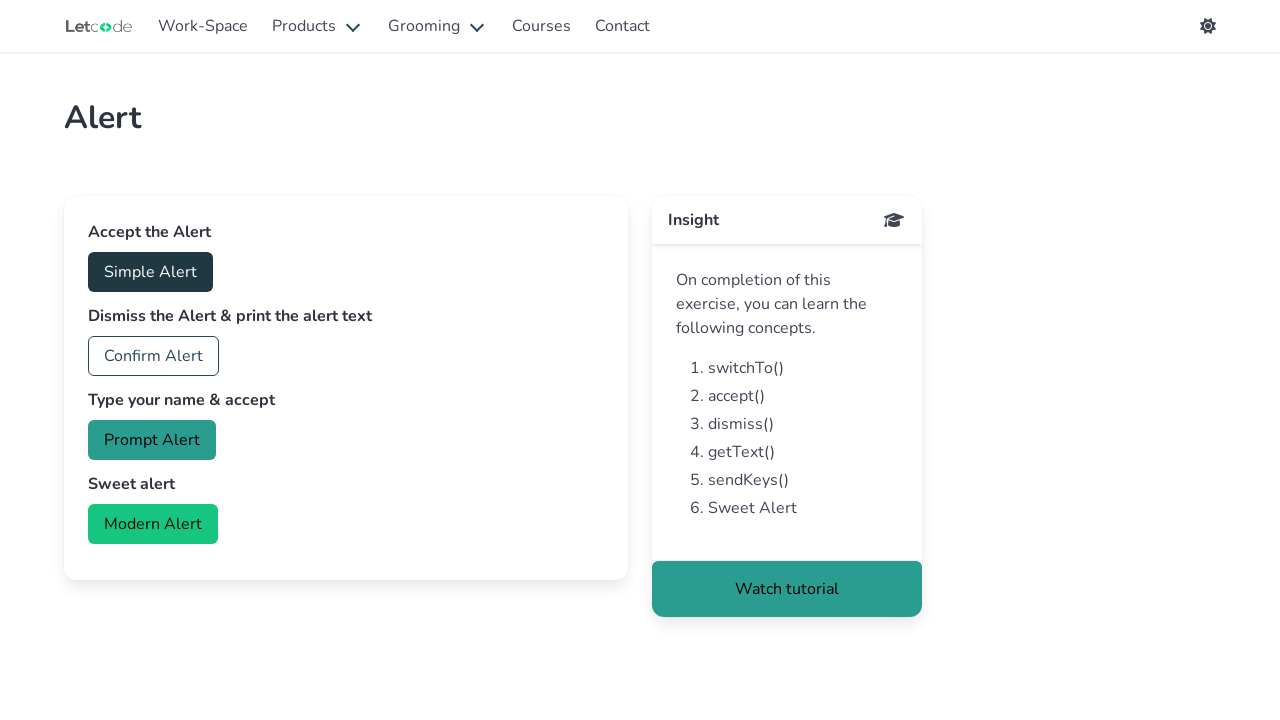

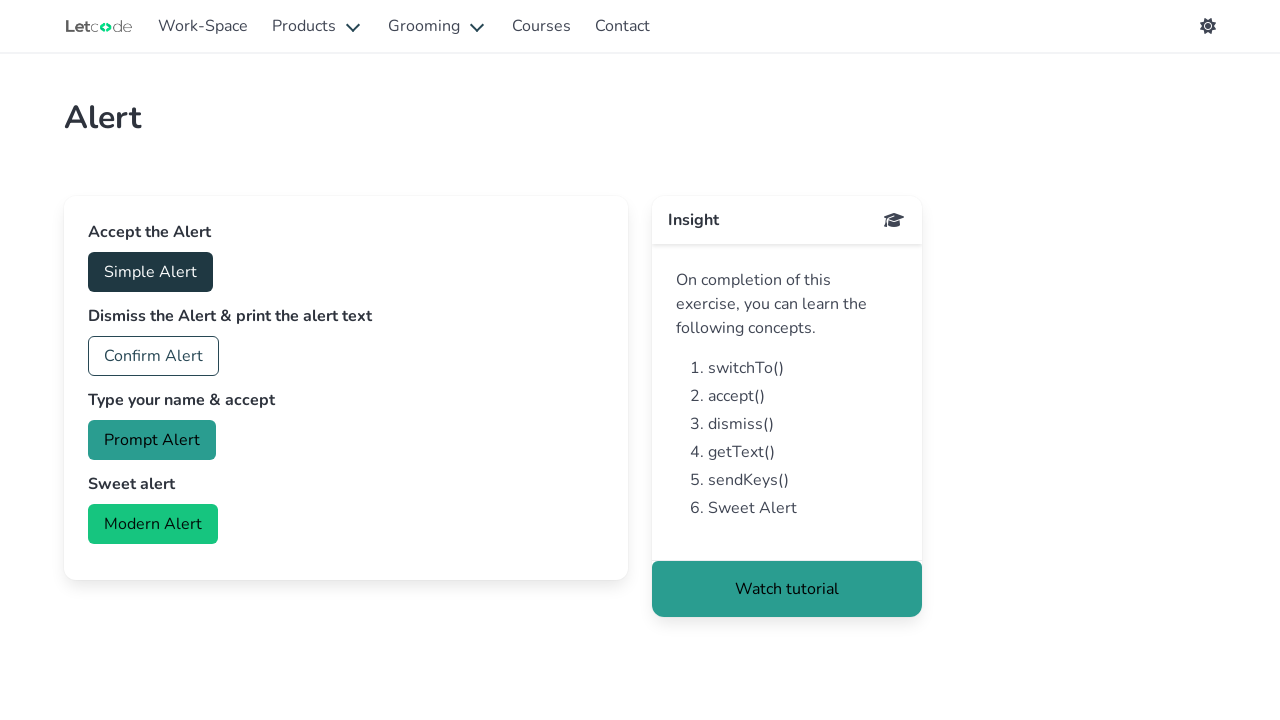